Navigates to Deal Kloud page by clicking the "Show me the Deals!" button and verifies the page loads with correct content

Starting URL: http://winekloud.codebnb.me

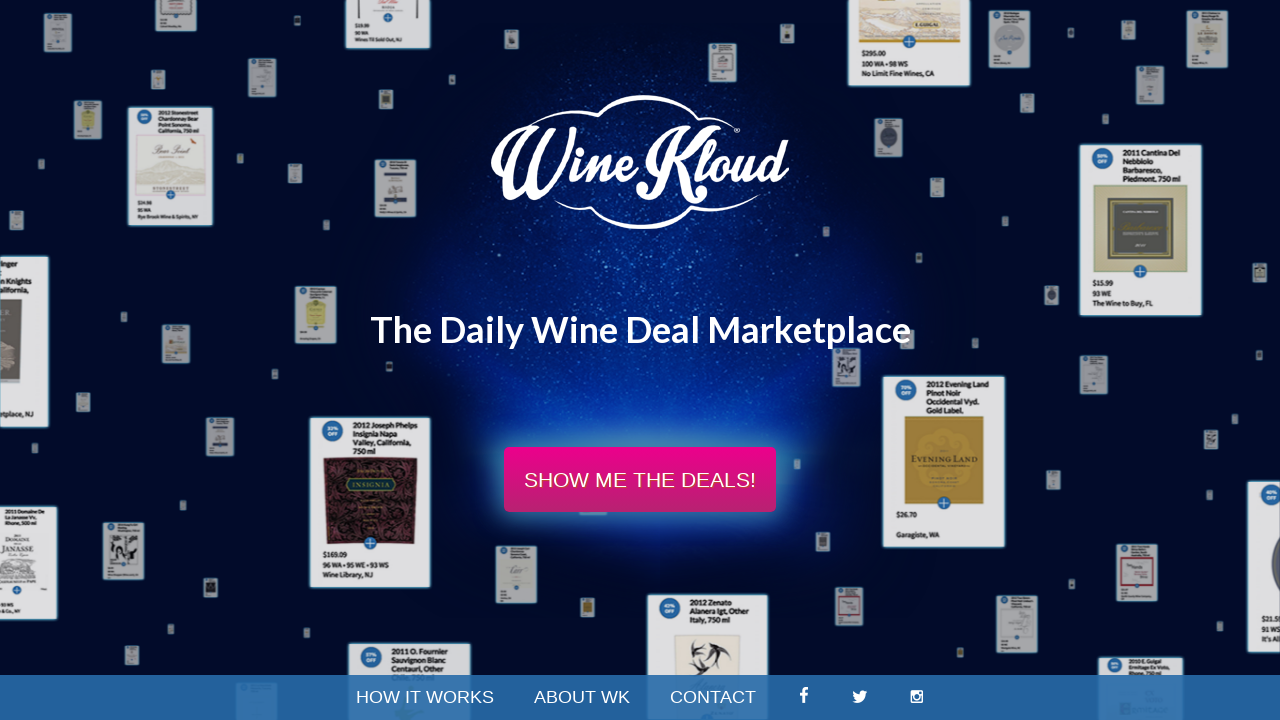

Clicked 'Show me the Deals!' button to navigate to Deal Kloud page at (640, 480) on a.showDealsBtn
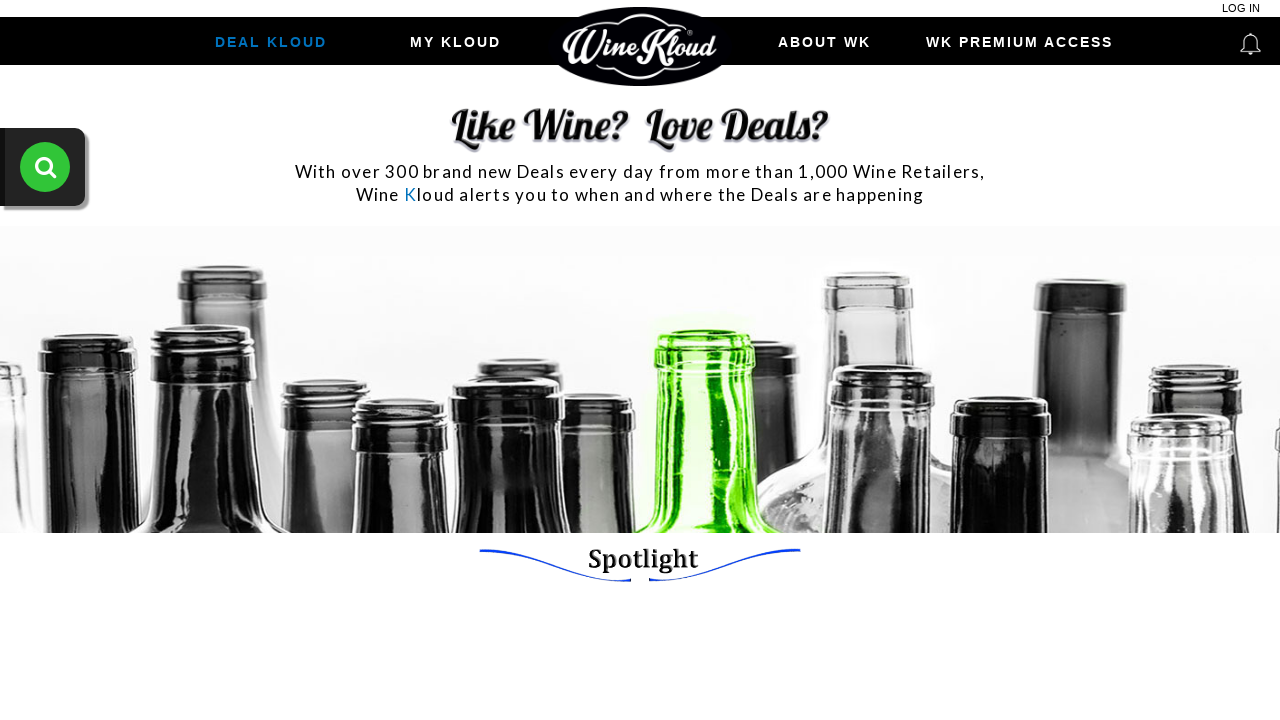

Deal Kloud link element loaded on page
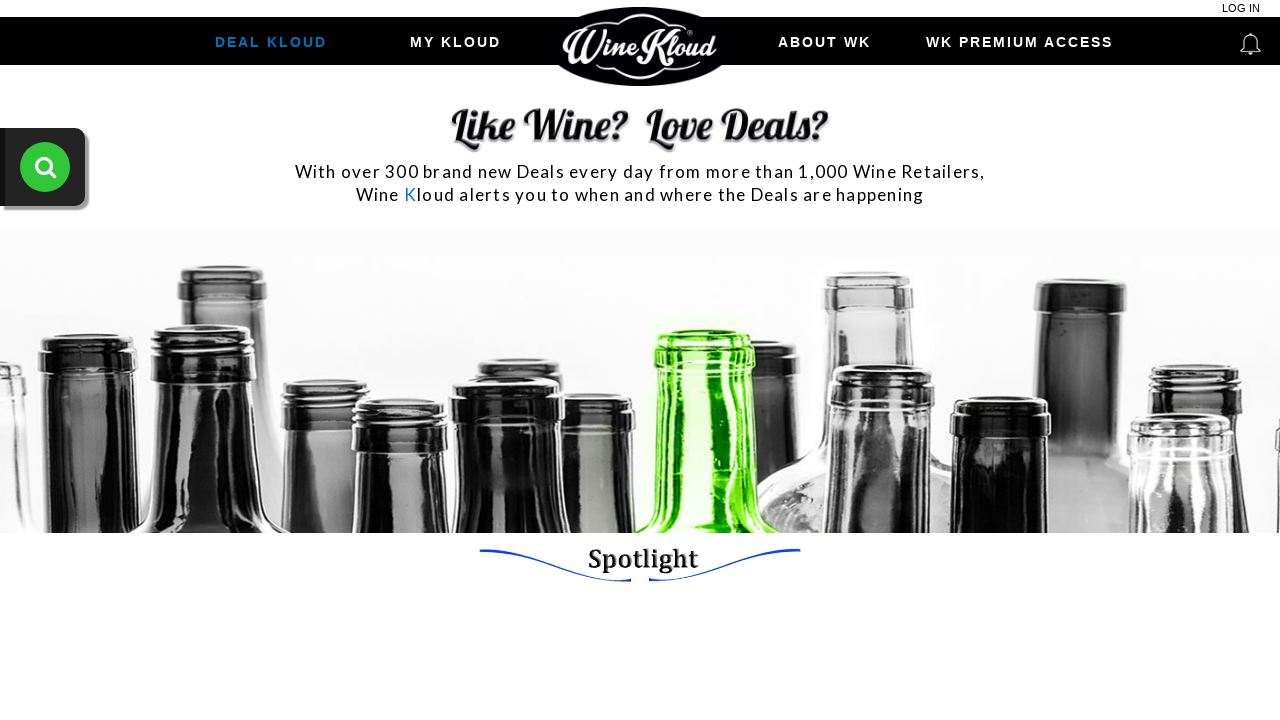

Hero text element loaded on Deal Kloud page, confirming page content is present
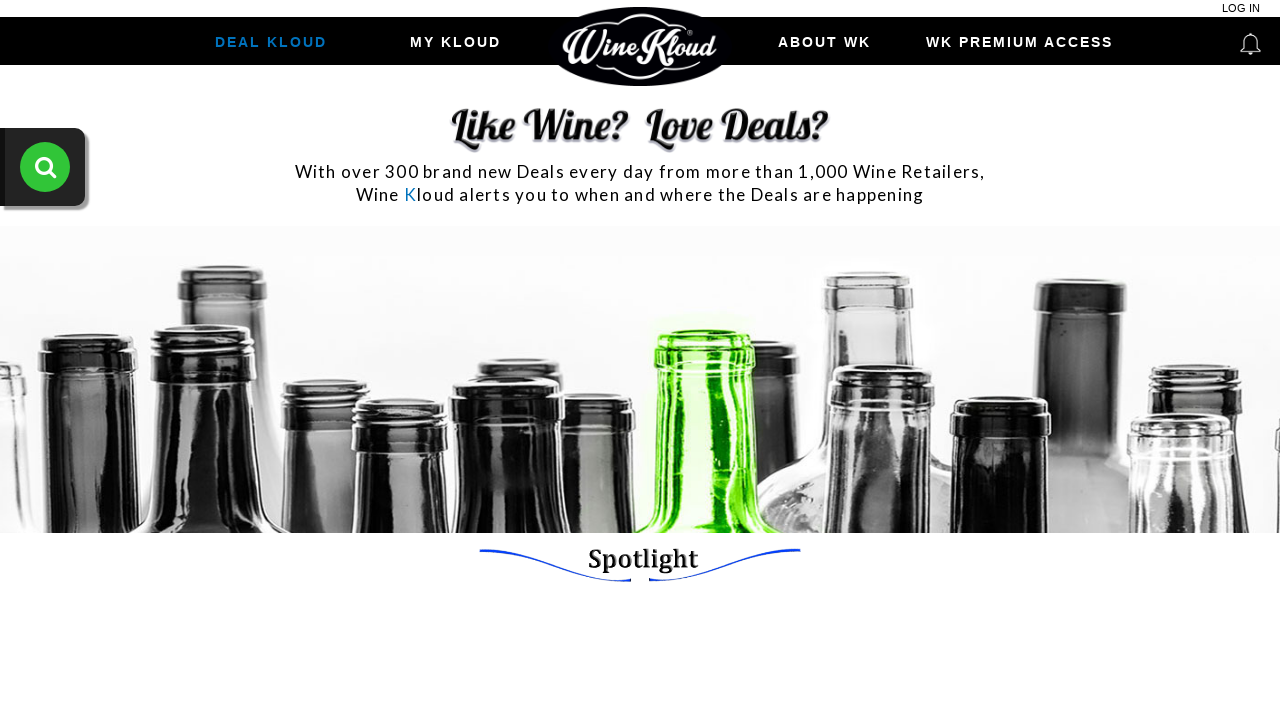

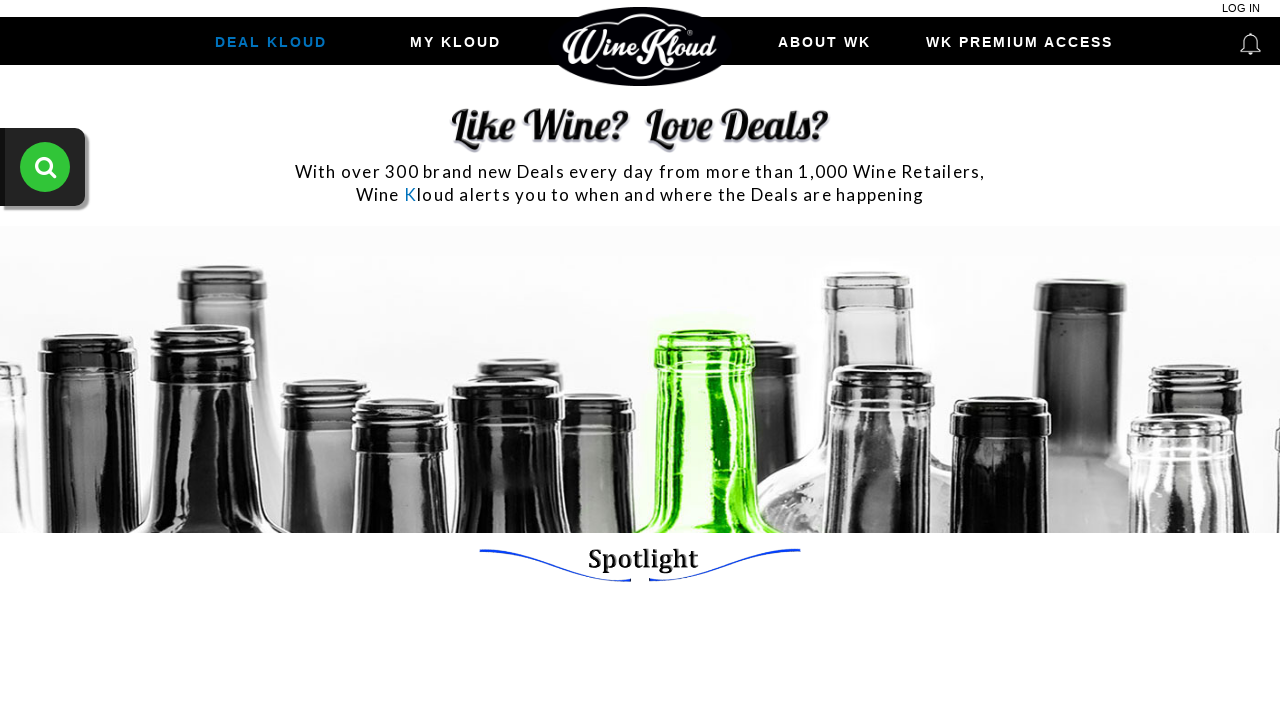